Tests context menu functionality by right-clicking on an element and selecting an option from the context menu

Starting URL: https://swisnl.github.io/jQuery-contextMenu/demo.html

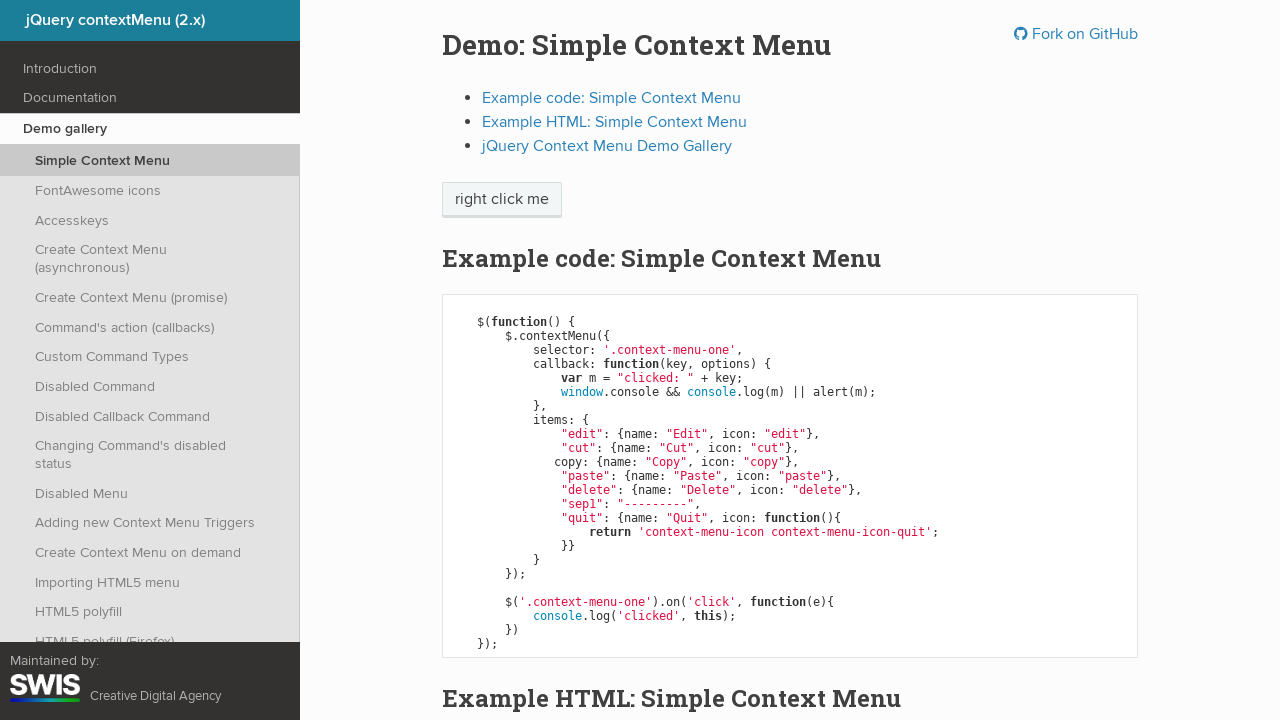

Located the 'right click me' element
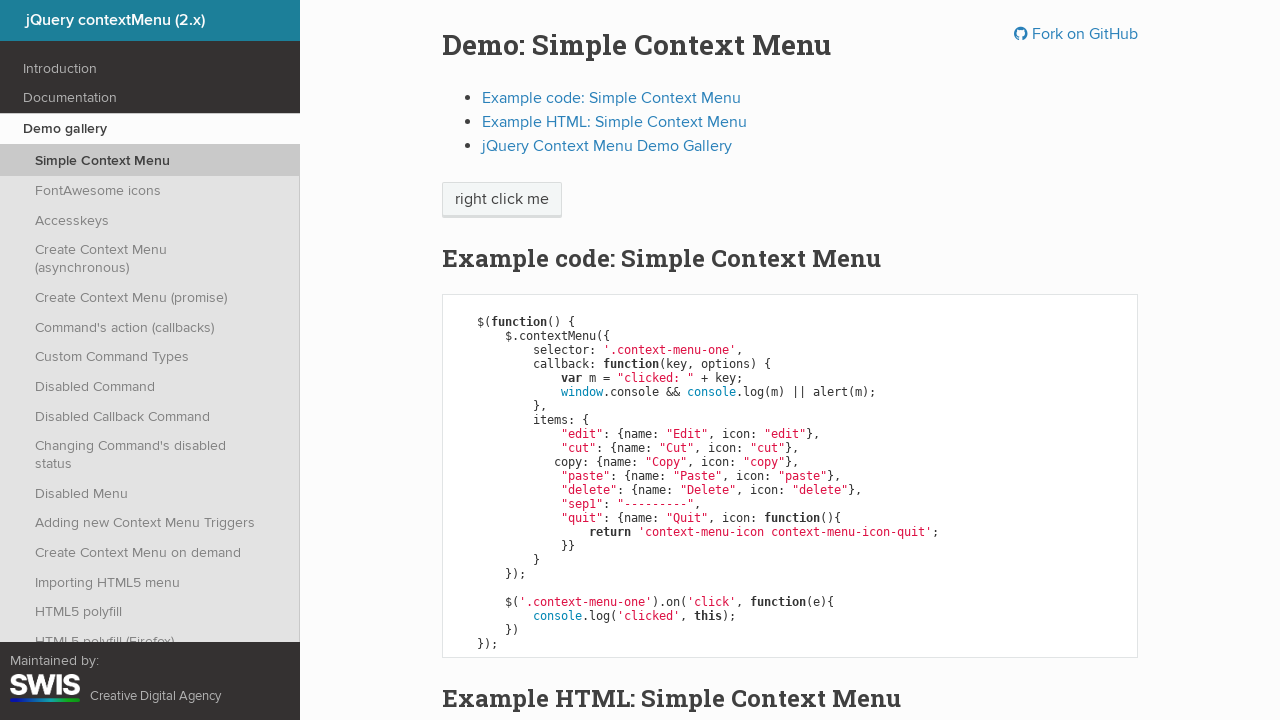

Right-clicked on the target element to open context menu at (502, 200) on xpath=//span[text()='right click me']
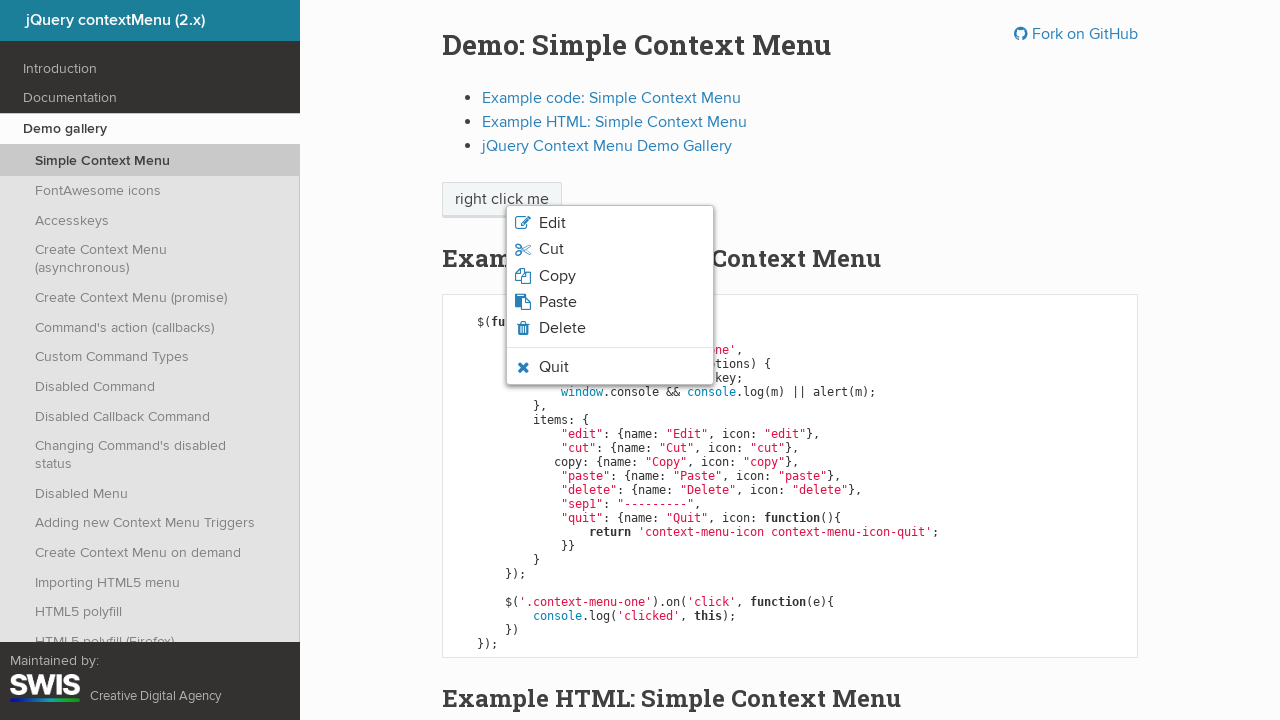

Clicked on 'Quit' option from the context menu at (554, 367) on xpath=//span[text()='Quit']
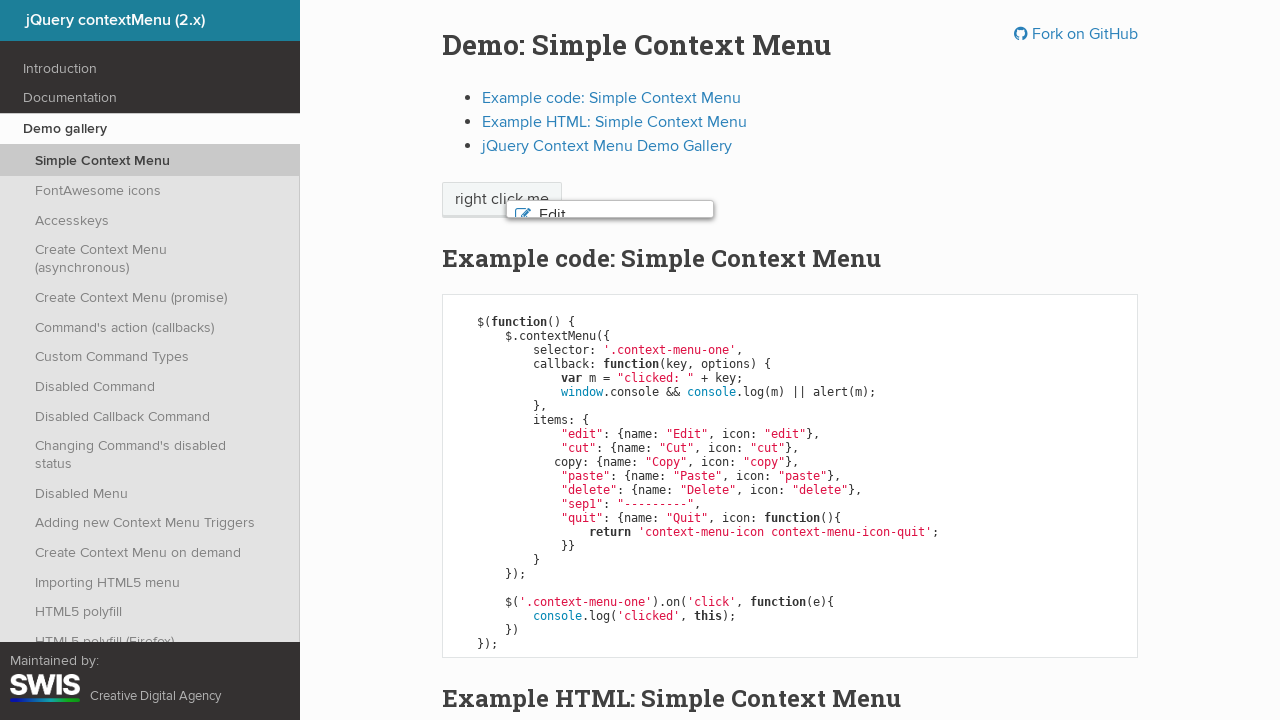

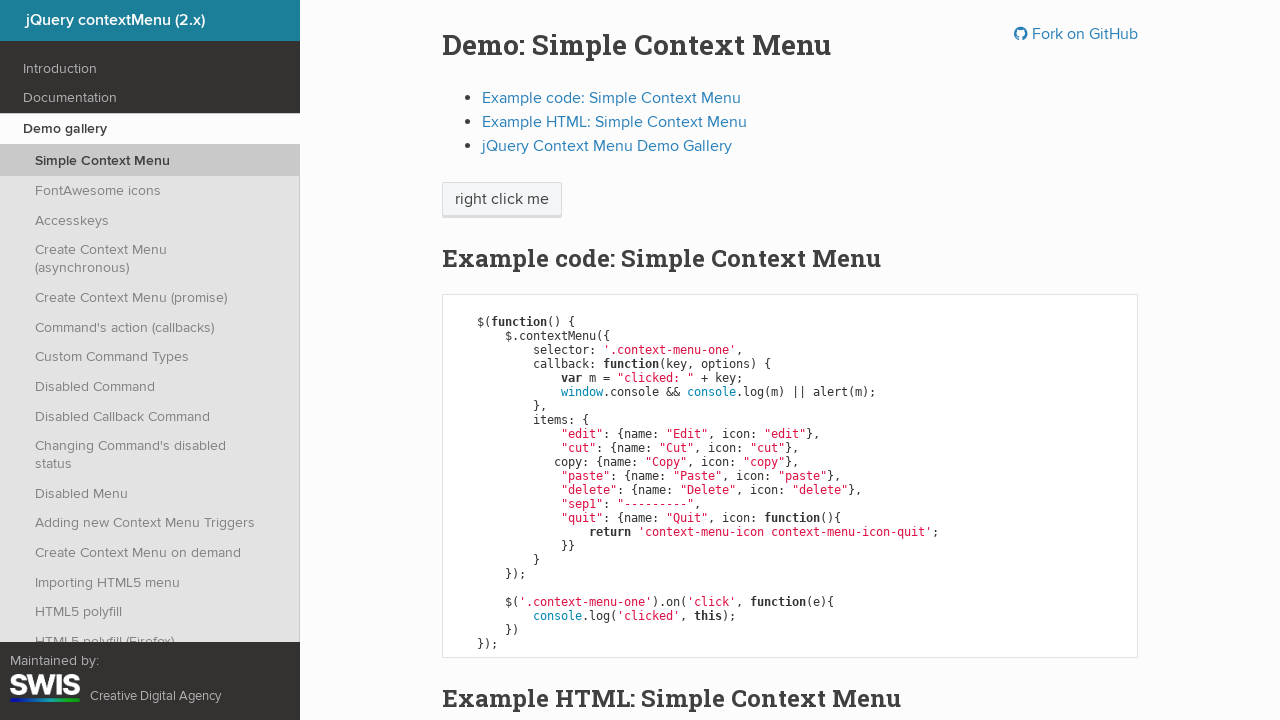